Adds specific vegetable items (Brocolli, Cucumber, Tomato) to the shopping cart by finding them in the product list and clicking their add to cart buttons

Starting URL: https://rahulshettyacademy.com/seleniumPractise/

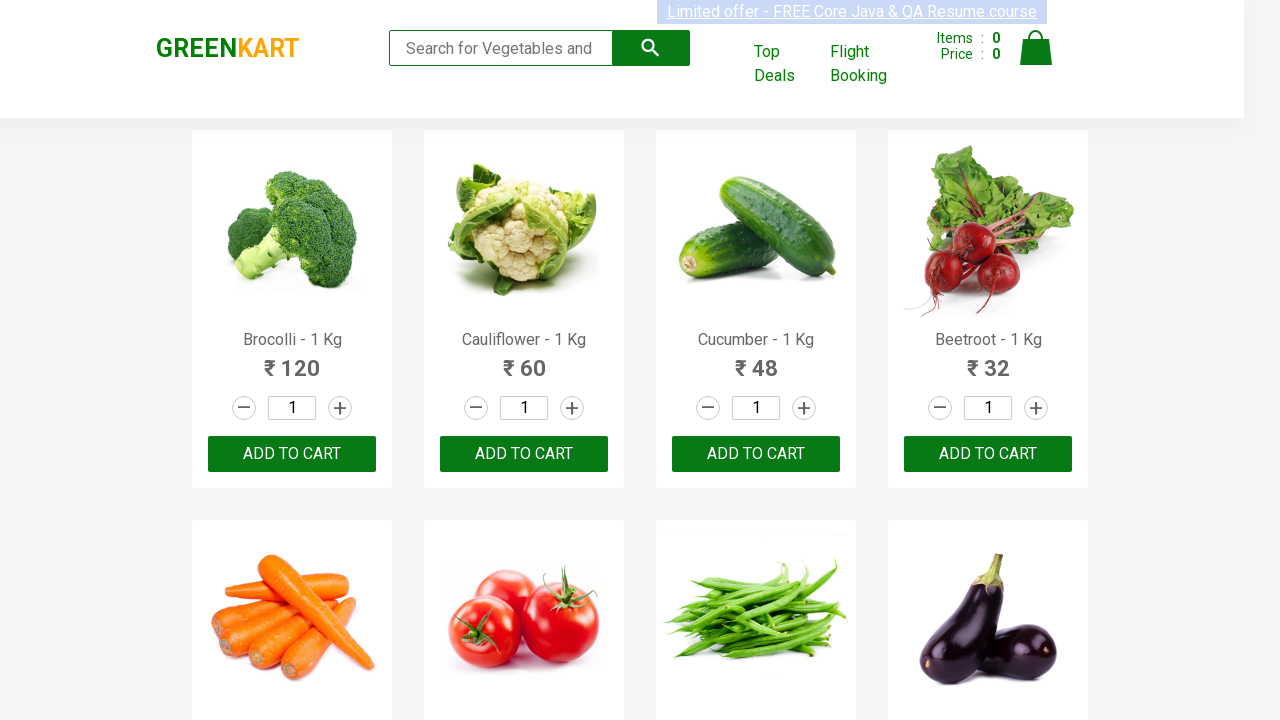

Waited for product names to load
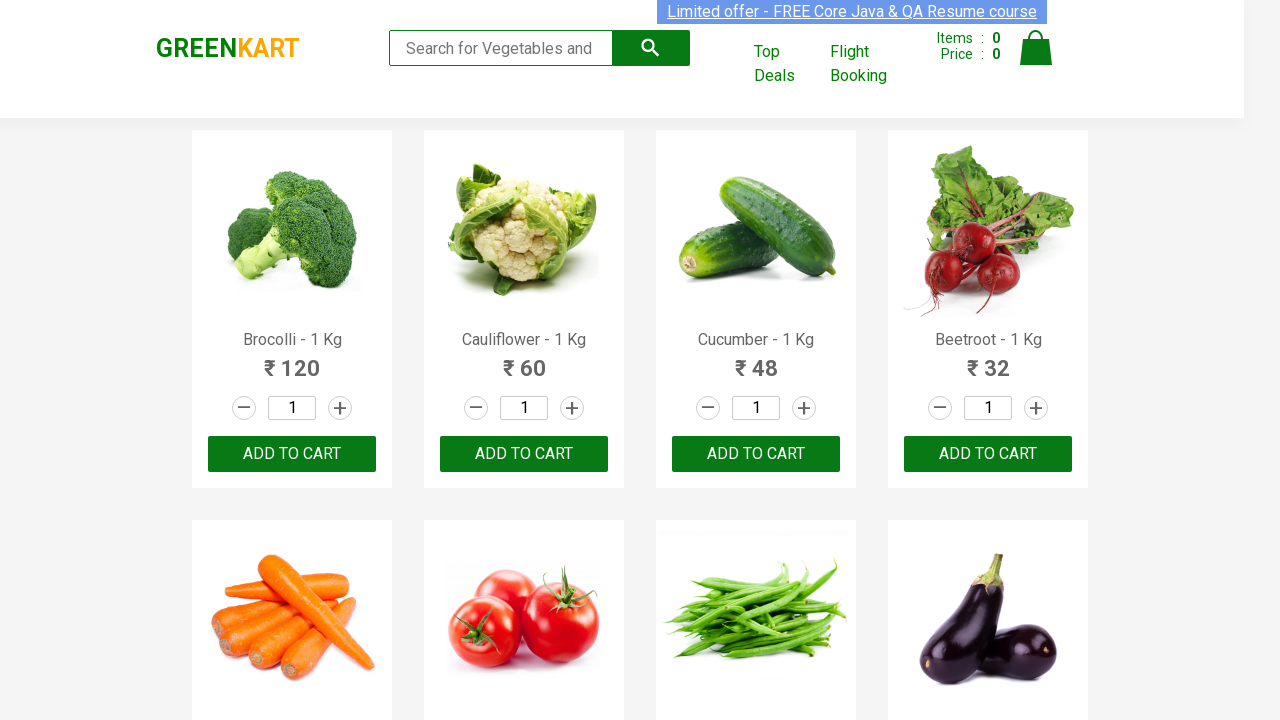

Added 'Brocolli' to cart at (292, 454) on xpath=//div[@class='product-action']/button >> nth=0
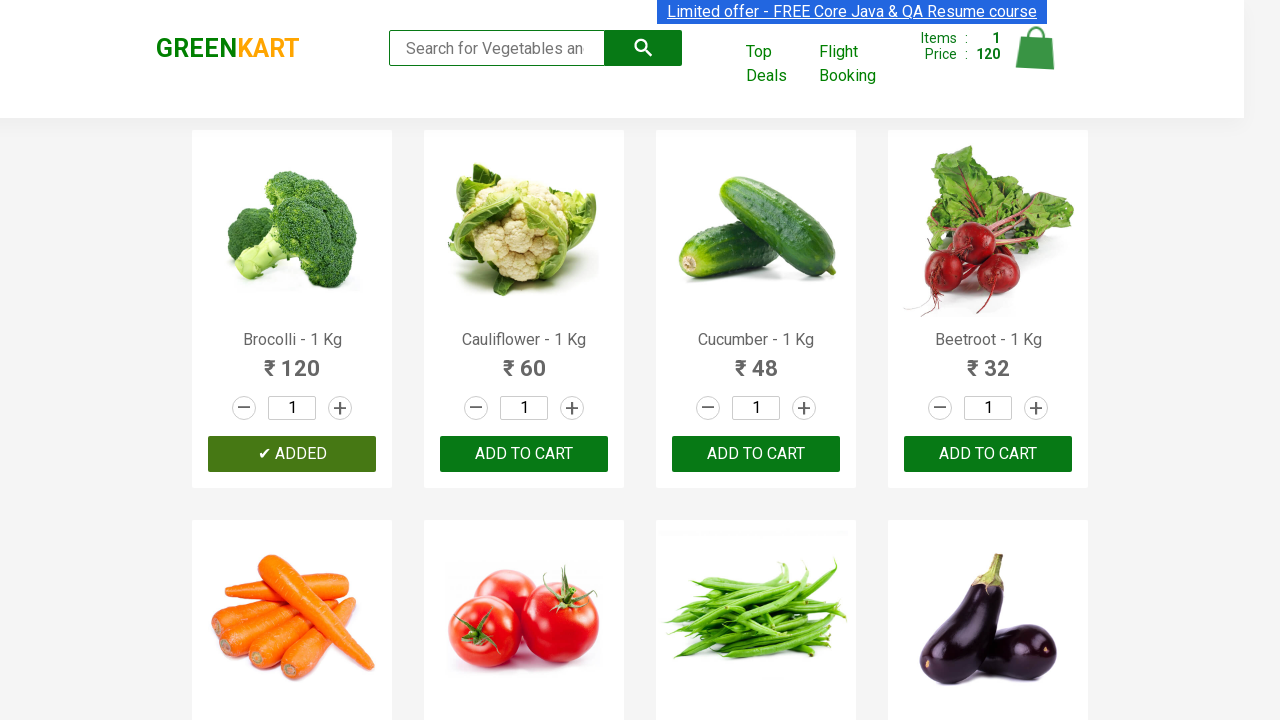

Added 'Cucumber' to cart at (756, 454) on xpath=//div[@class='product-action']/button >> nth=2
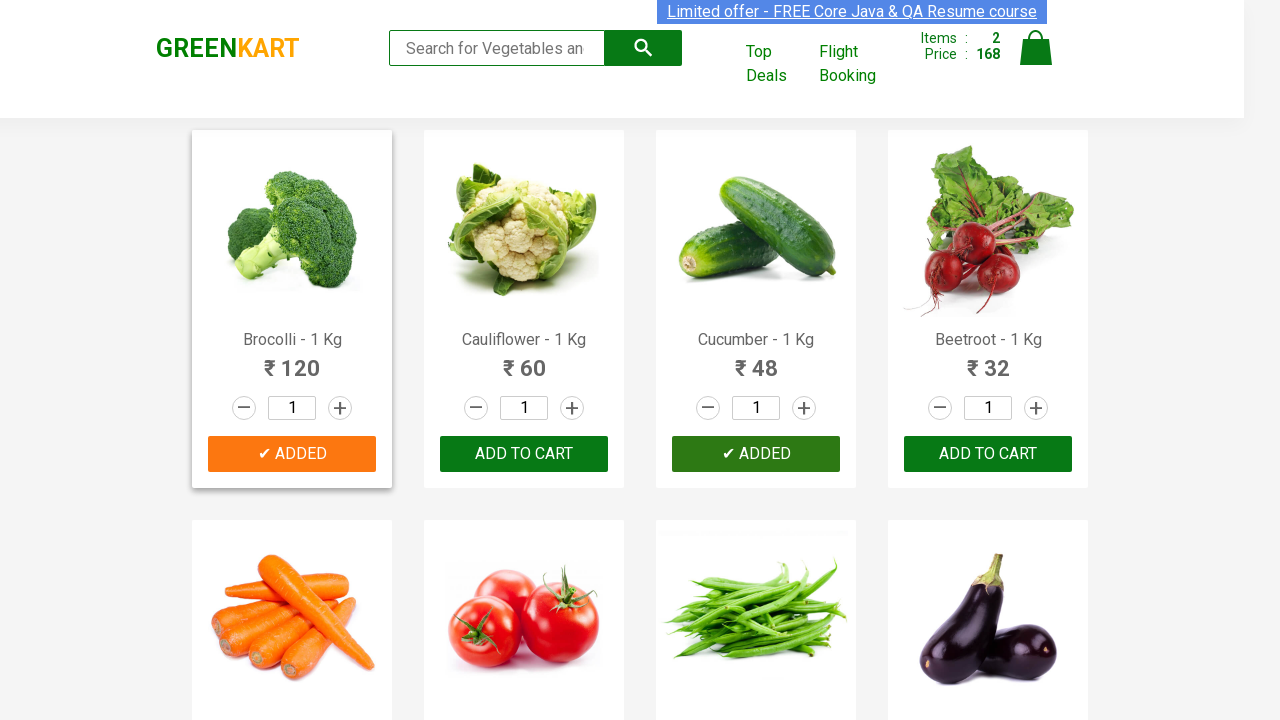

Added 'Tomato' to cart at (524, 360) on xpath=//div[@class='product-action']/button >> nth=5
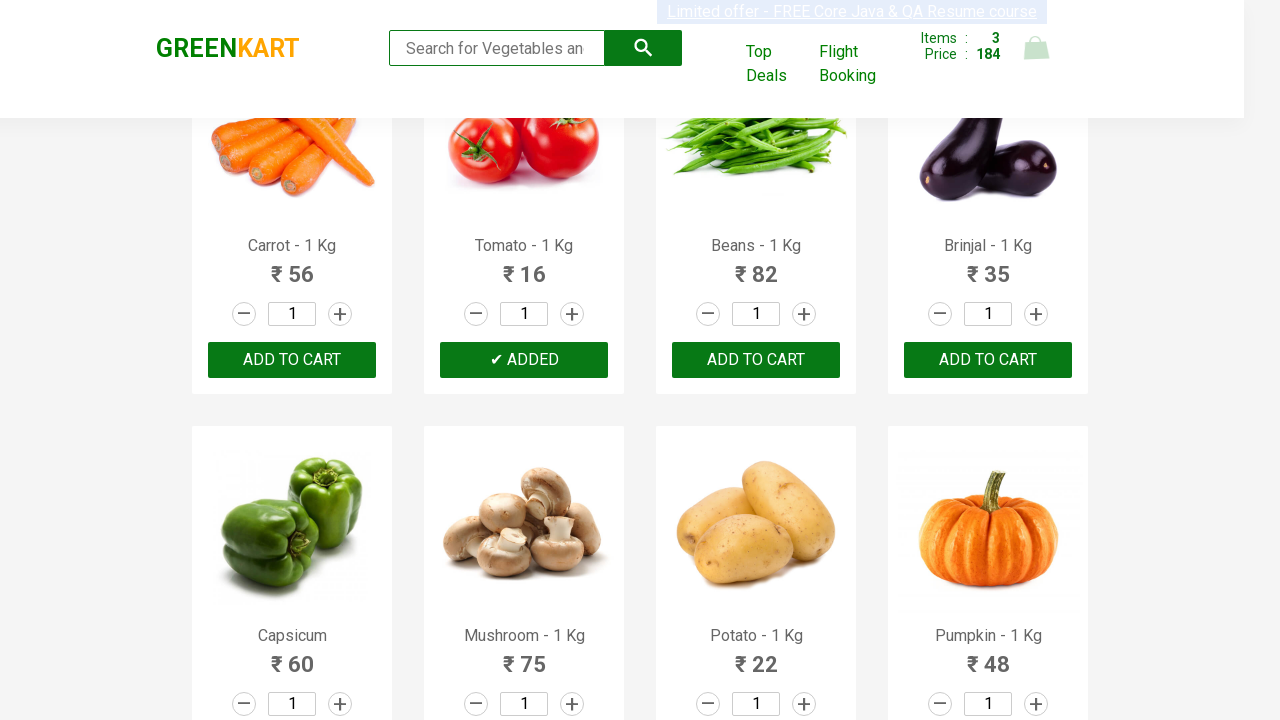

All vegetable items (Brocolli, Cucumber, Tomato) successfully added to cart
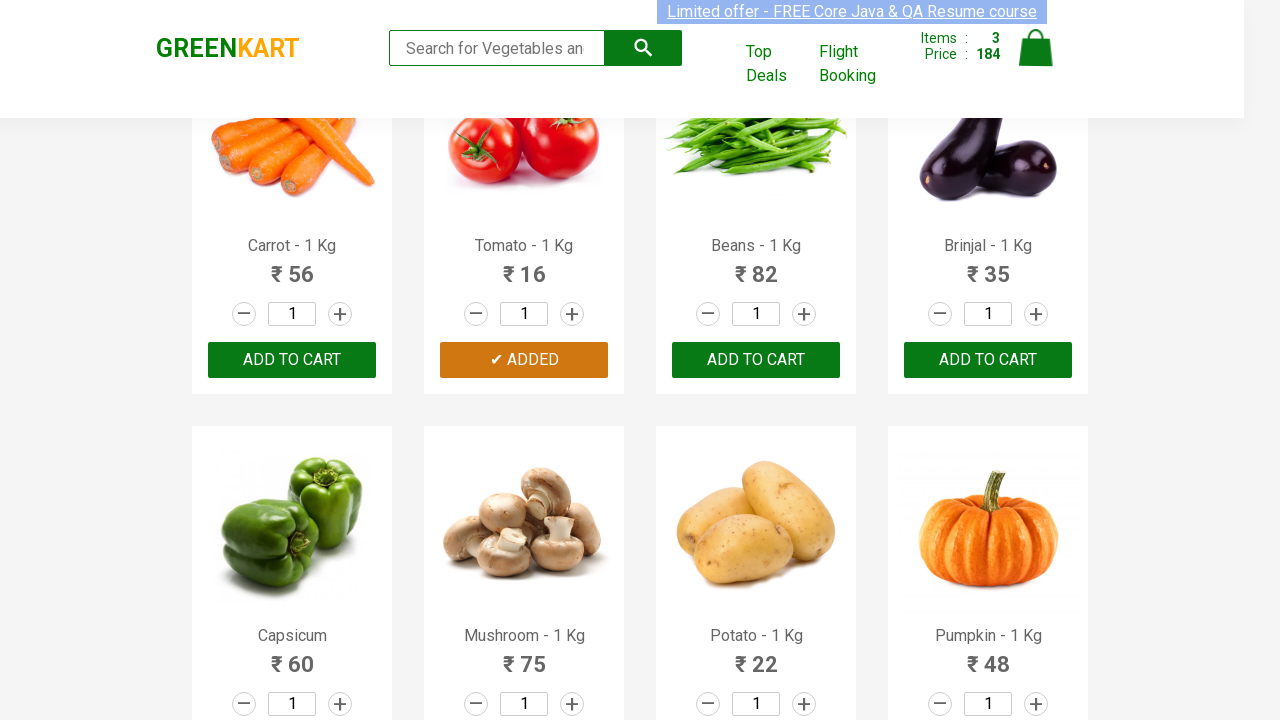

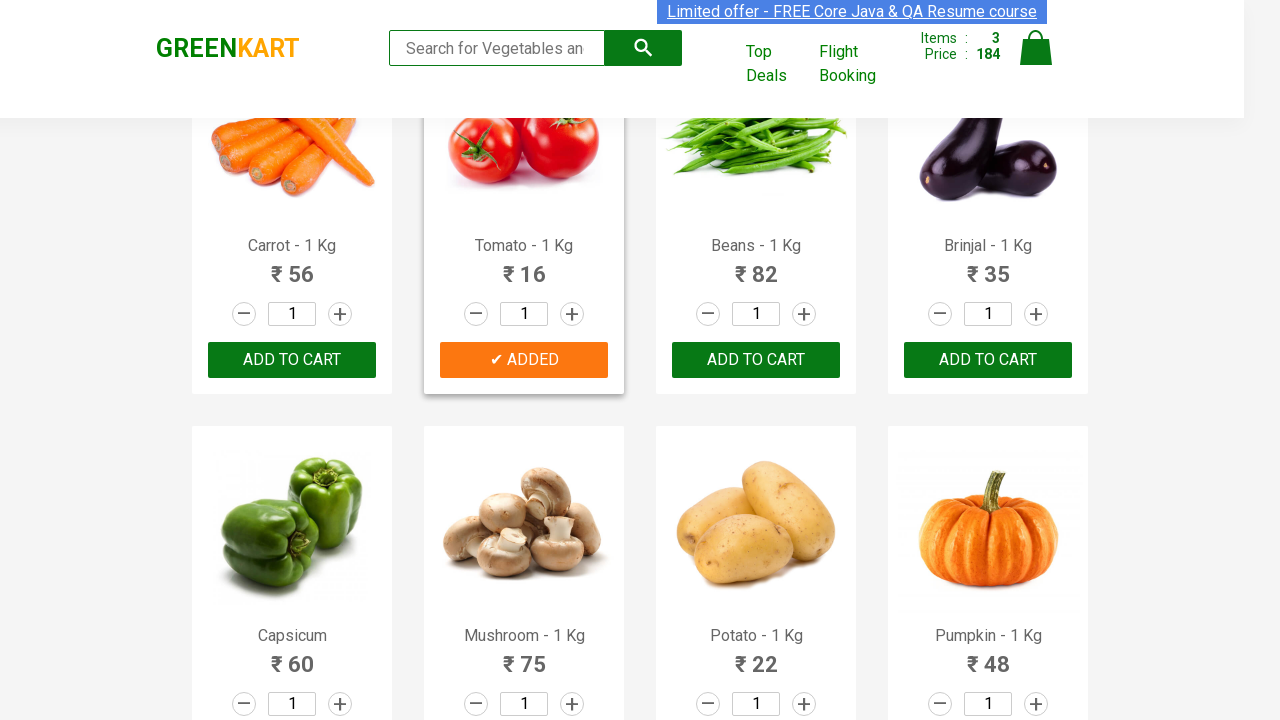